Navigates to the page and waits for it to load (screenshot functionality removed as it's not a browser interaction test)

Starting URL: http://omayo.blogspot.com

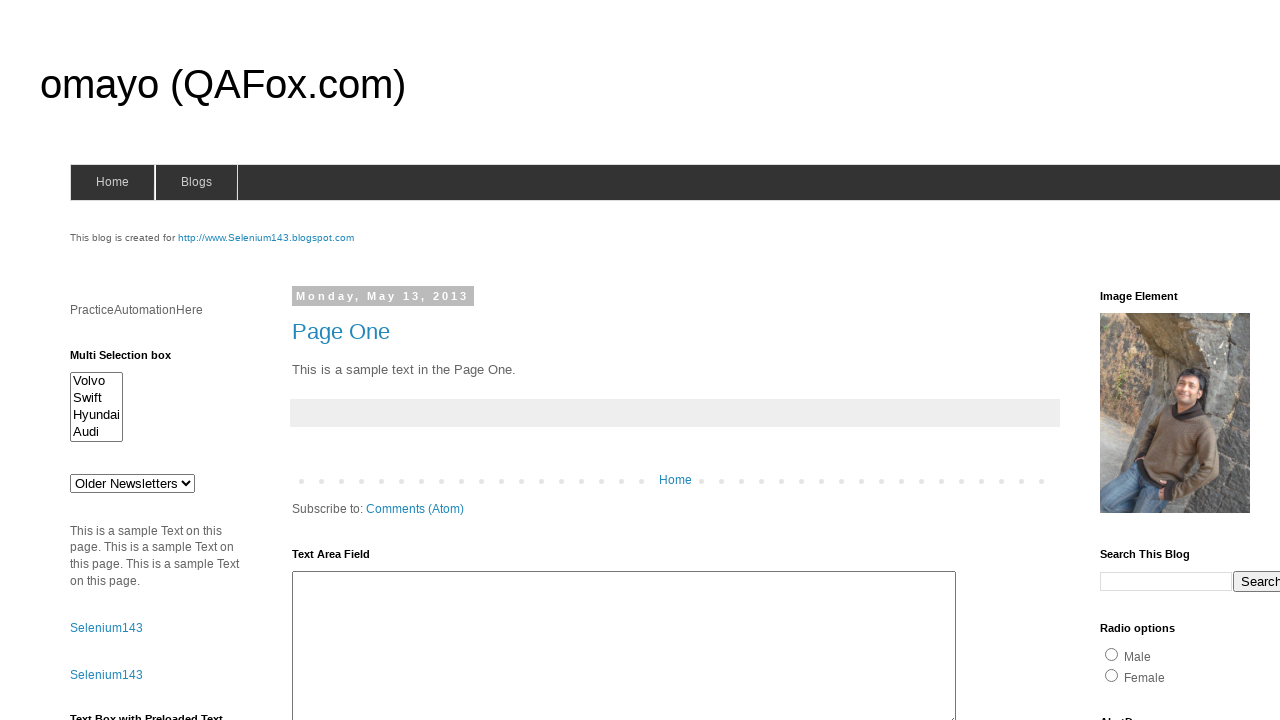

Navigated to http://omayo.blogspot.com
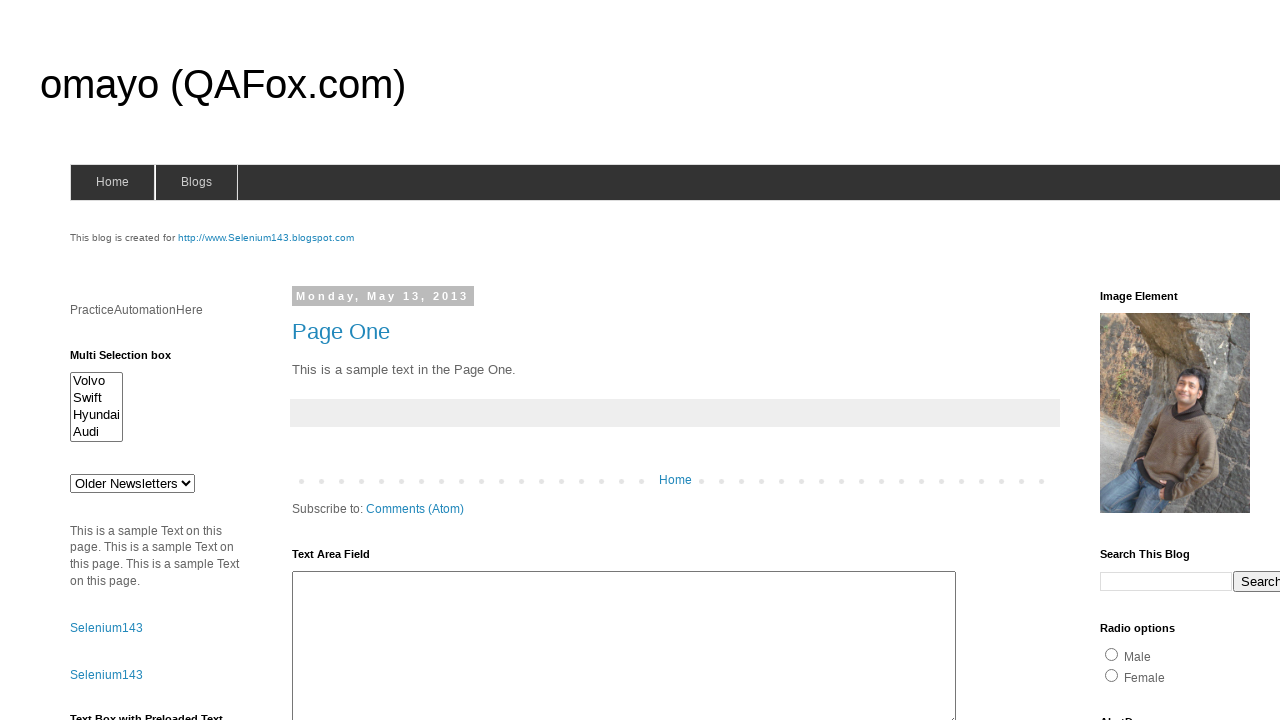

Page DOM content loaded
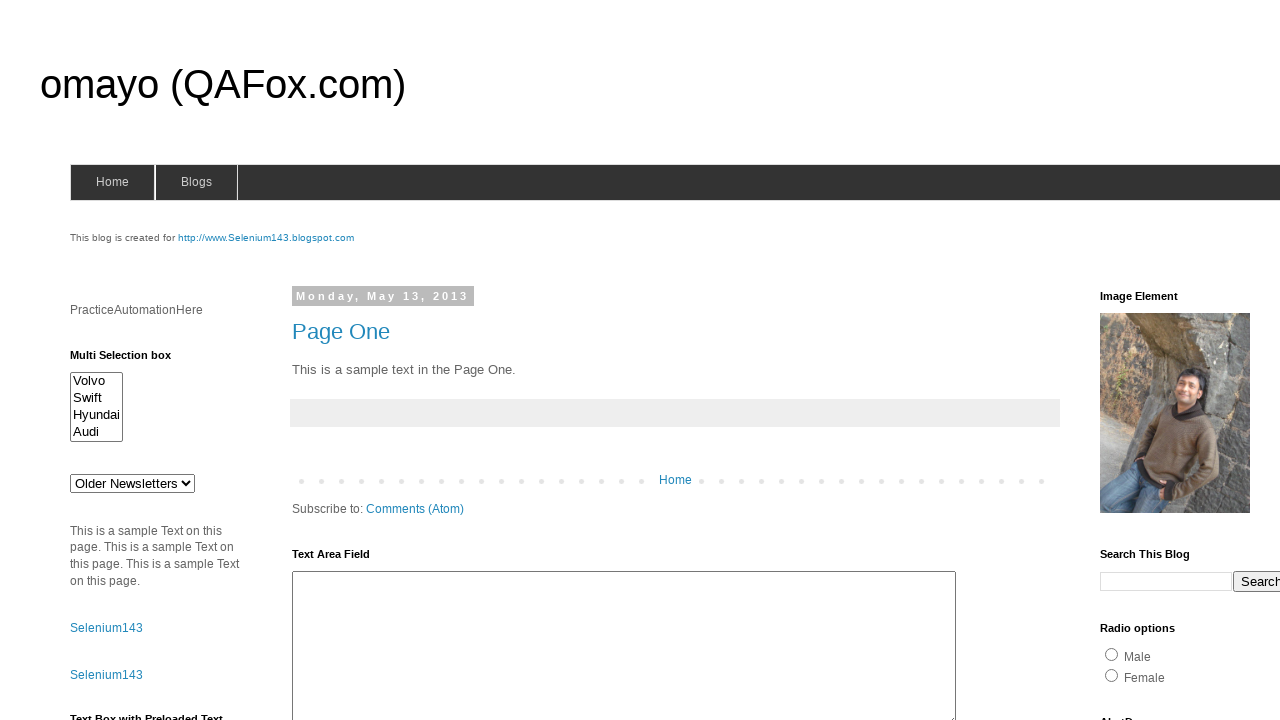

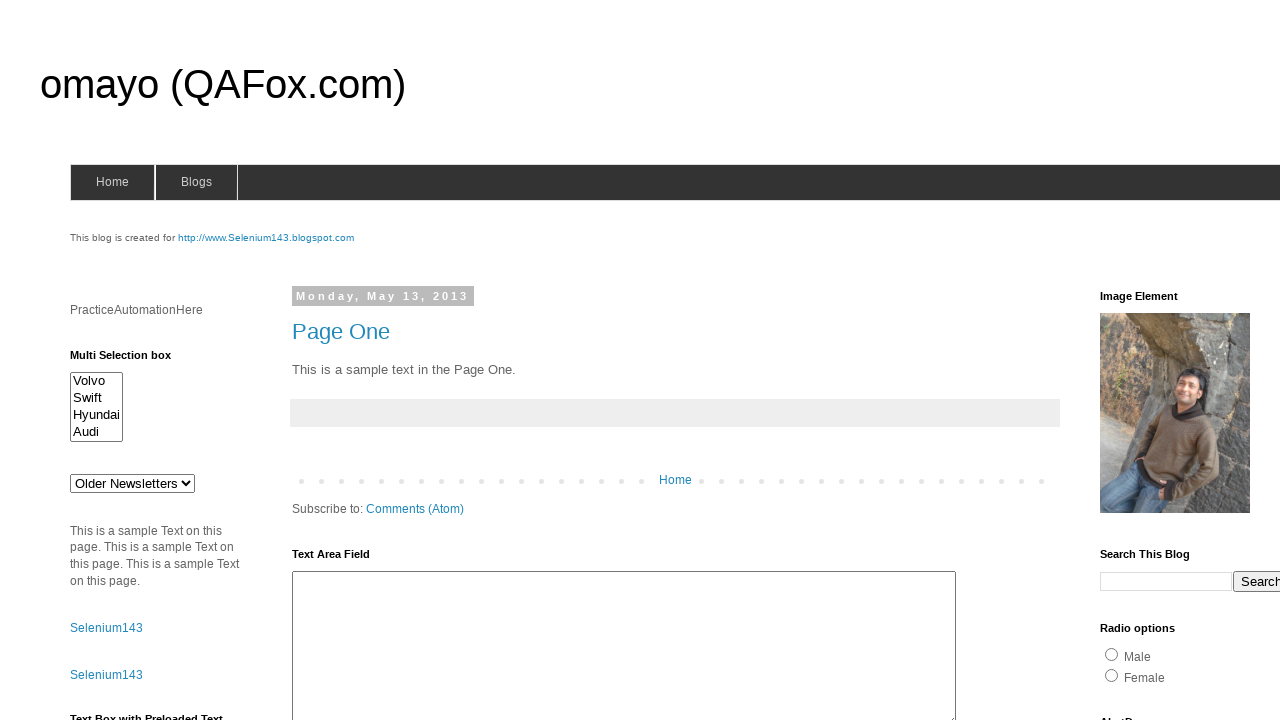